Tests navigation to the Blog page by hovering over and clicking the Blog link, then verifying the page title contains "blog"

Starting URL: https://ultimateqa.com/automation

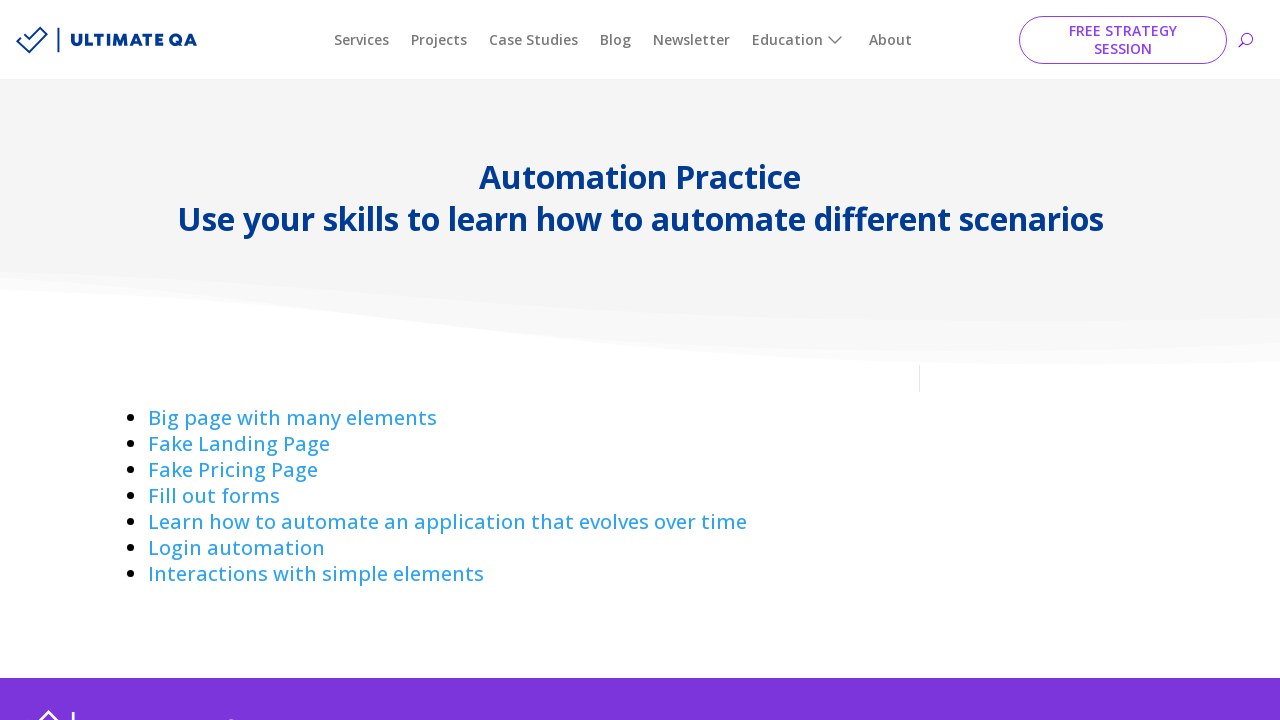

Hovered over Blog link at (616, 40) on text=Blog >> nth=0
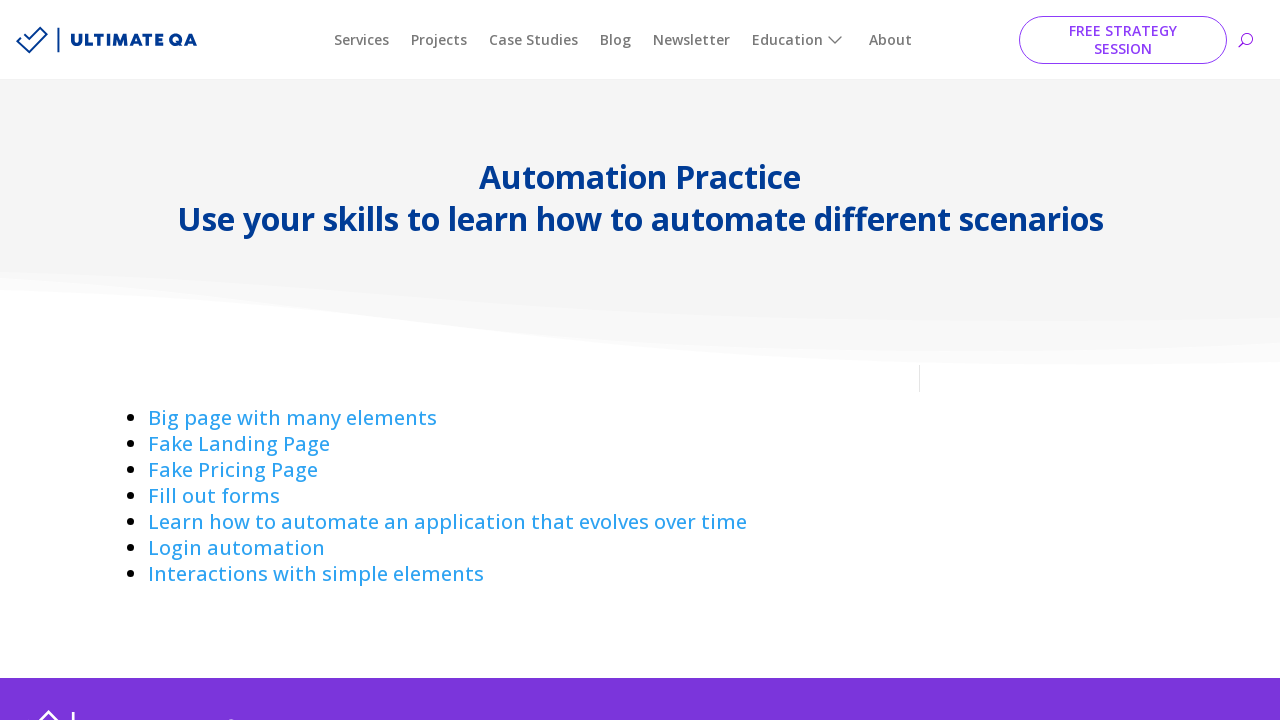

Clicked on Blog link at (616, 40) on text=Blog >> nth=0
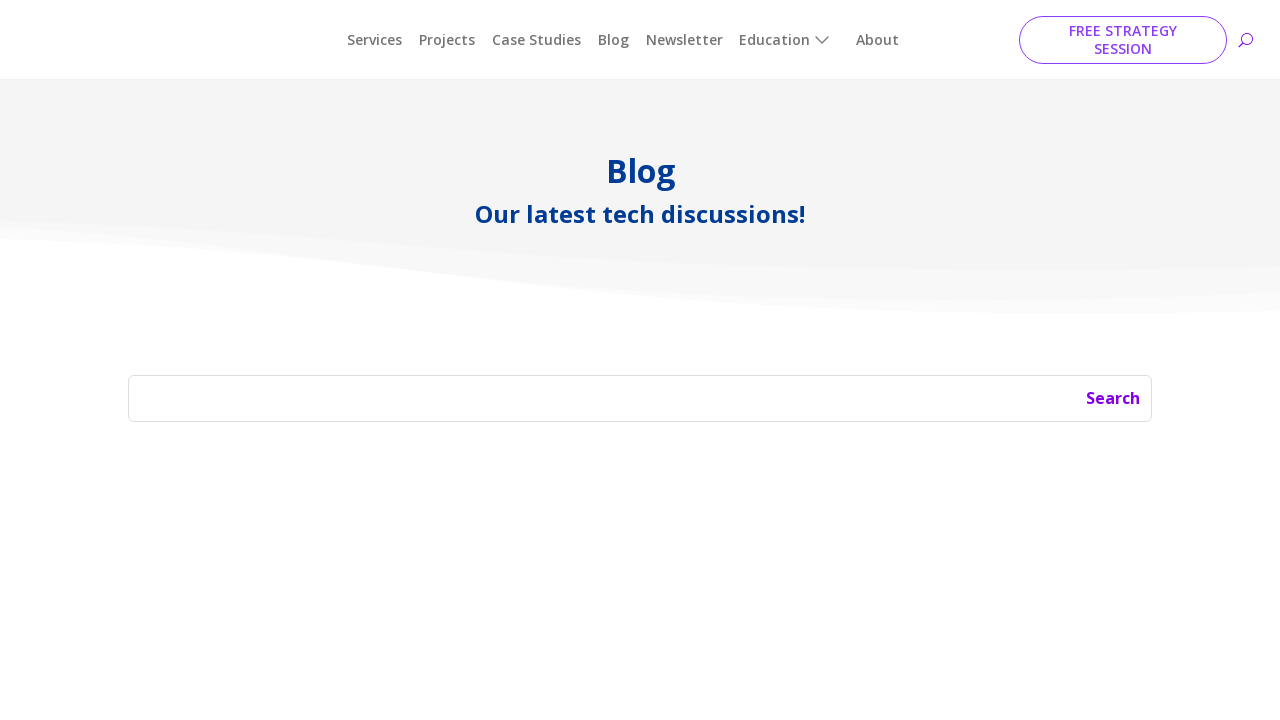

Blog page loaded (domcontentloaded state reached)
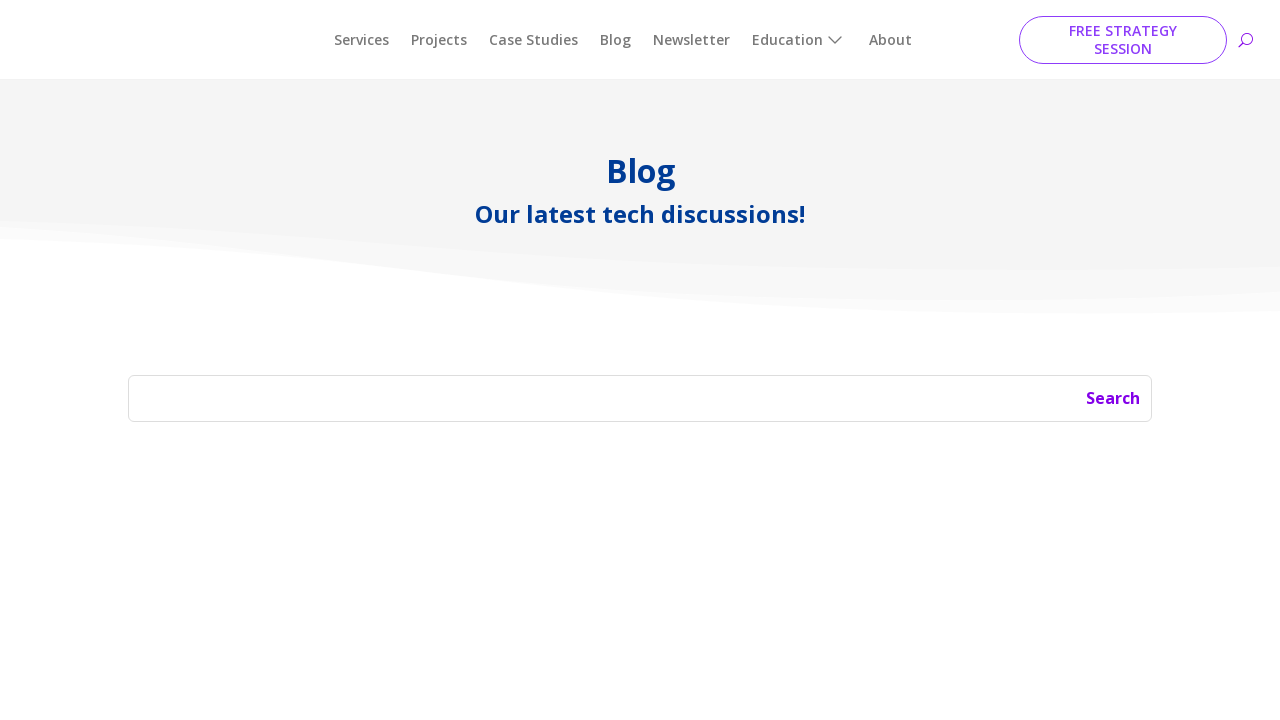

Verified page title contains 'blog' - actual title: 'Blog - Ultimate QA'
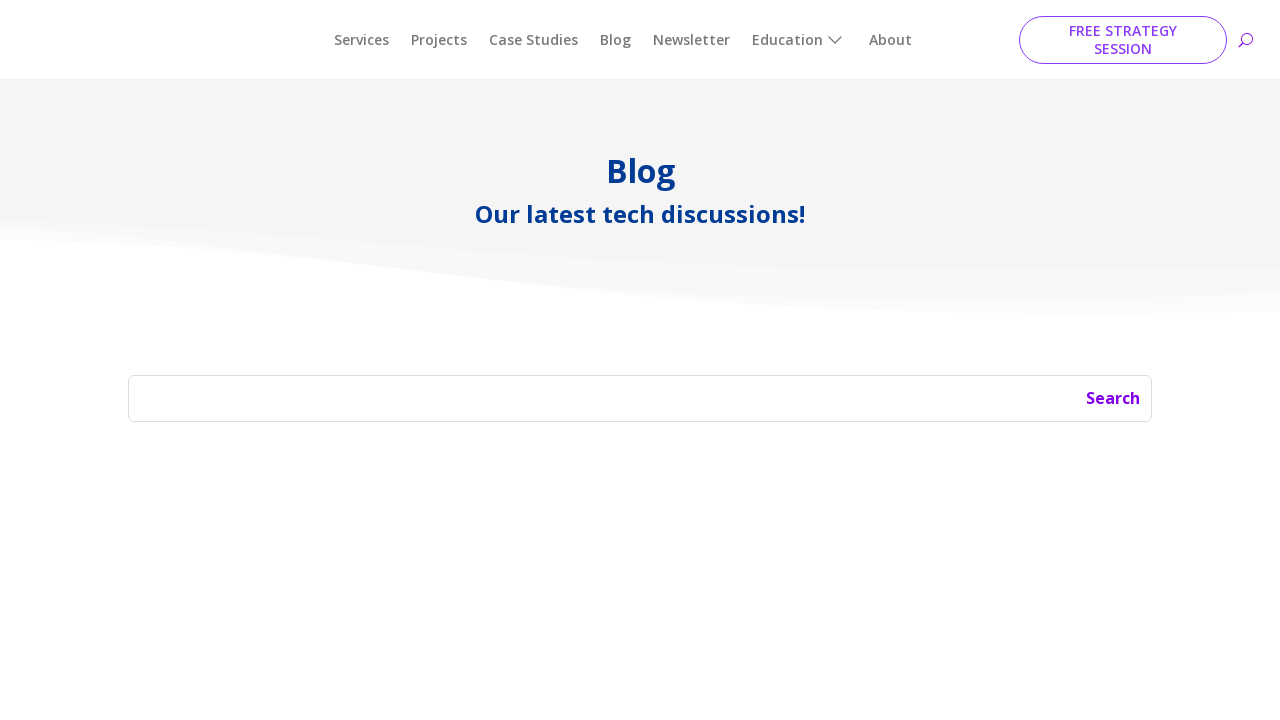

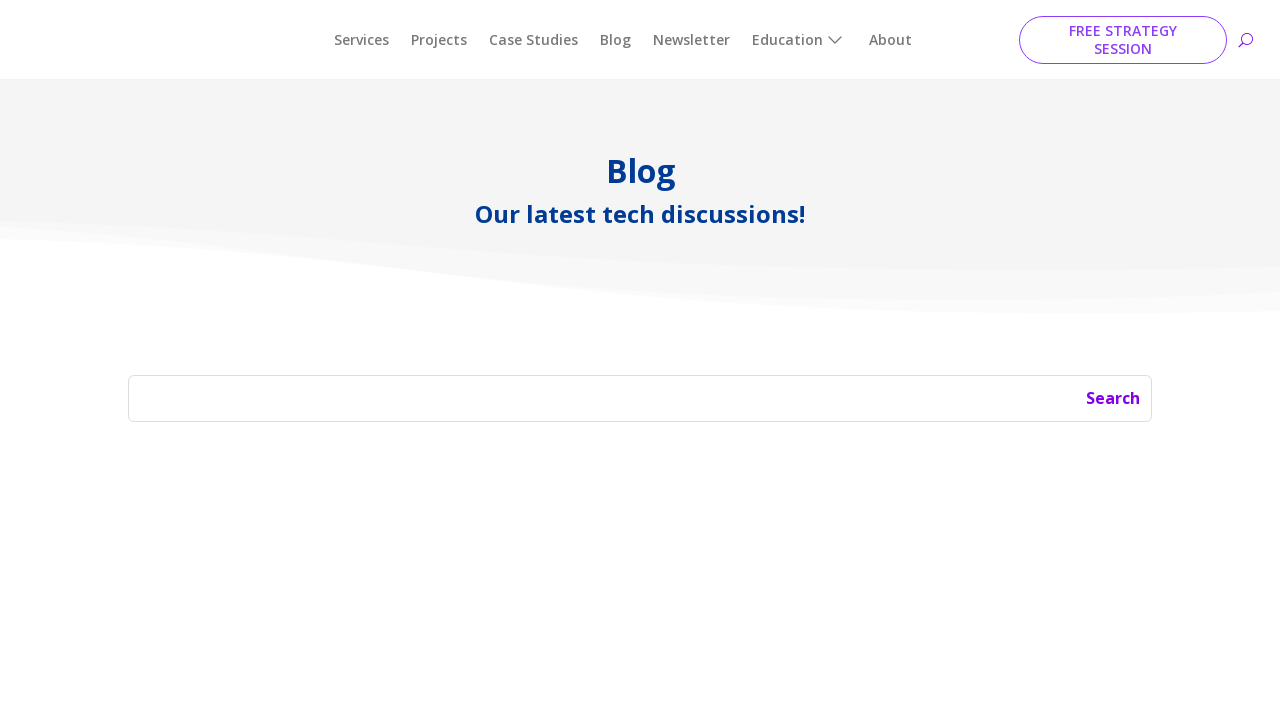